Tests file upload functionality by uploading a file and verifying it appears in the uploaded files list

Starting URL: https://the-internet.herokuapp.com/upload

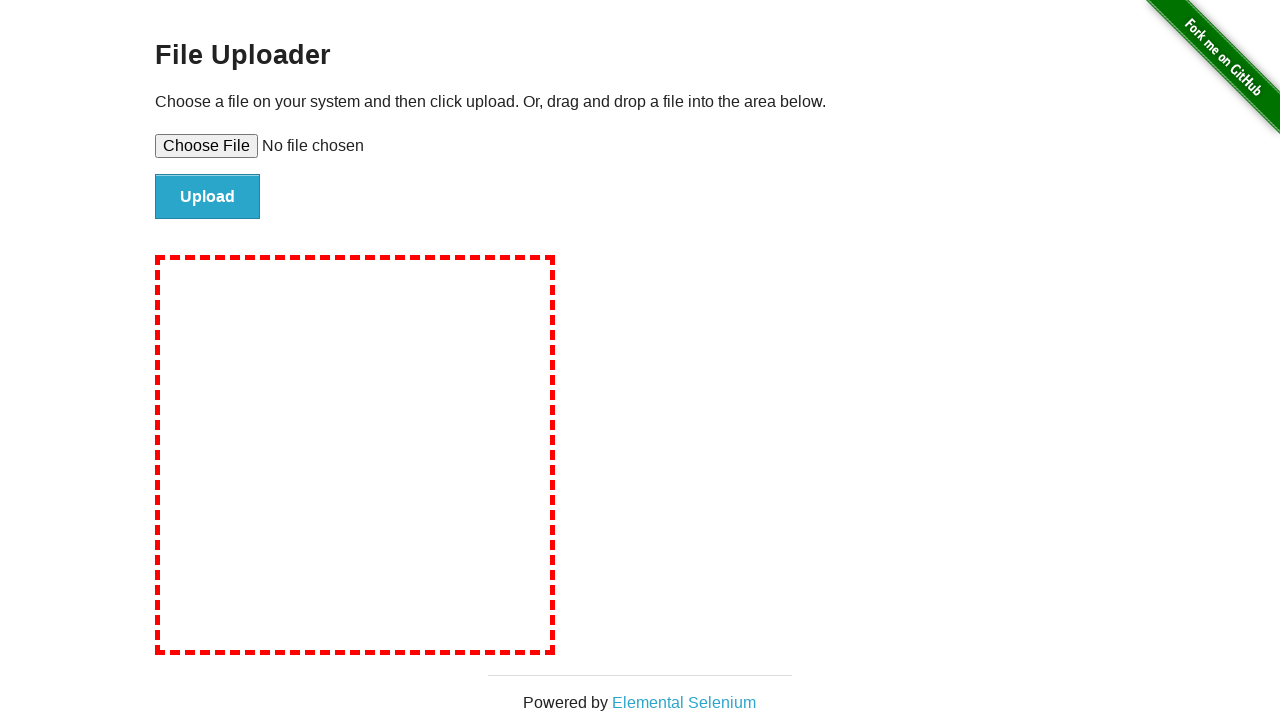

Created temporary test file with content
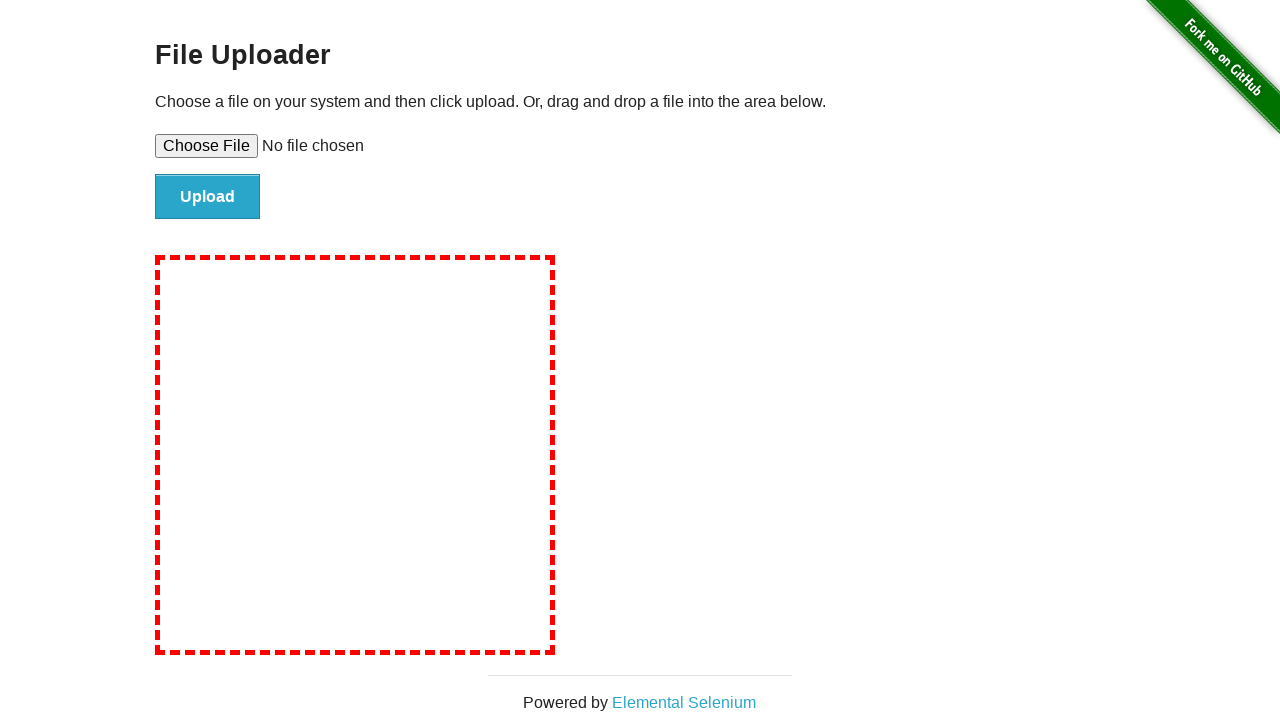

Set input files with temporary file: tmp7ki14lsk.txt
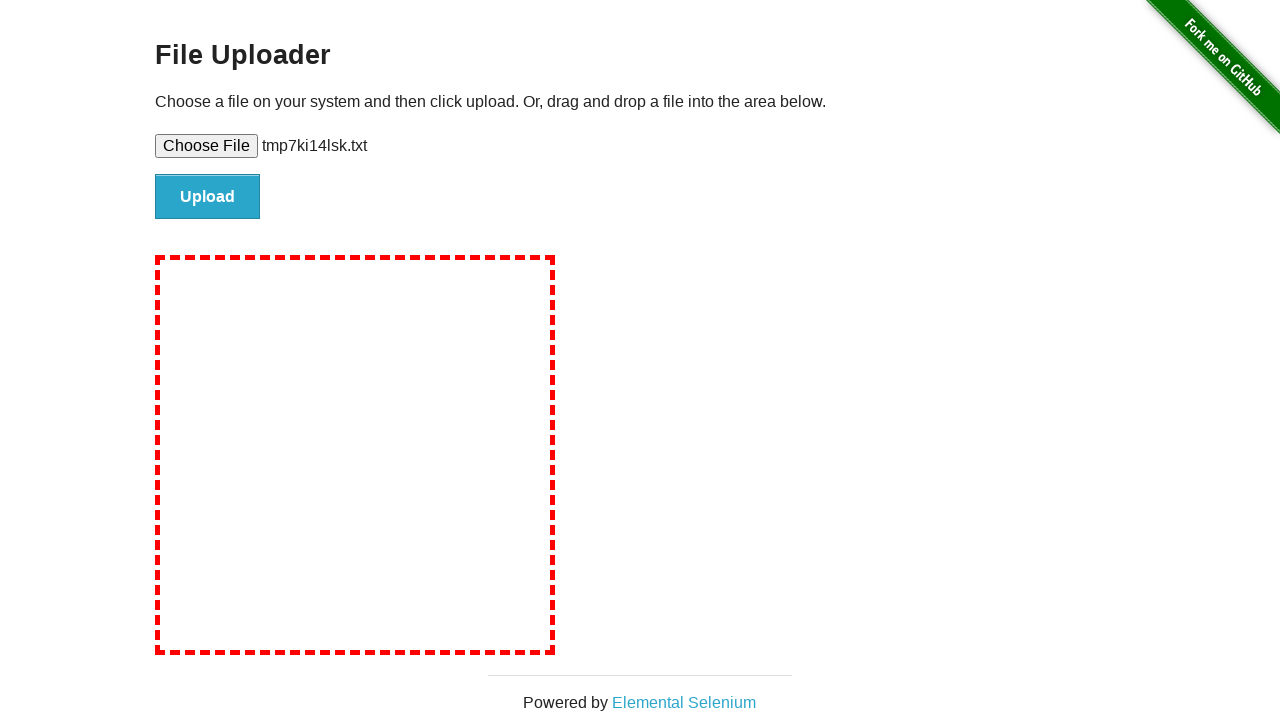

Clicked file submit button to upload at (208, 197) on #file-submit
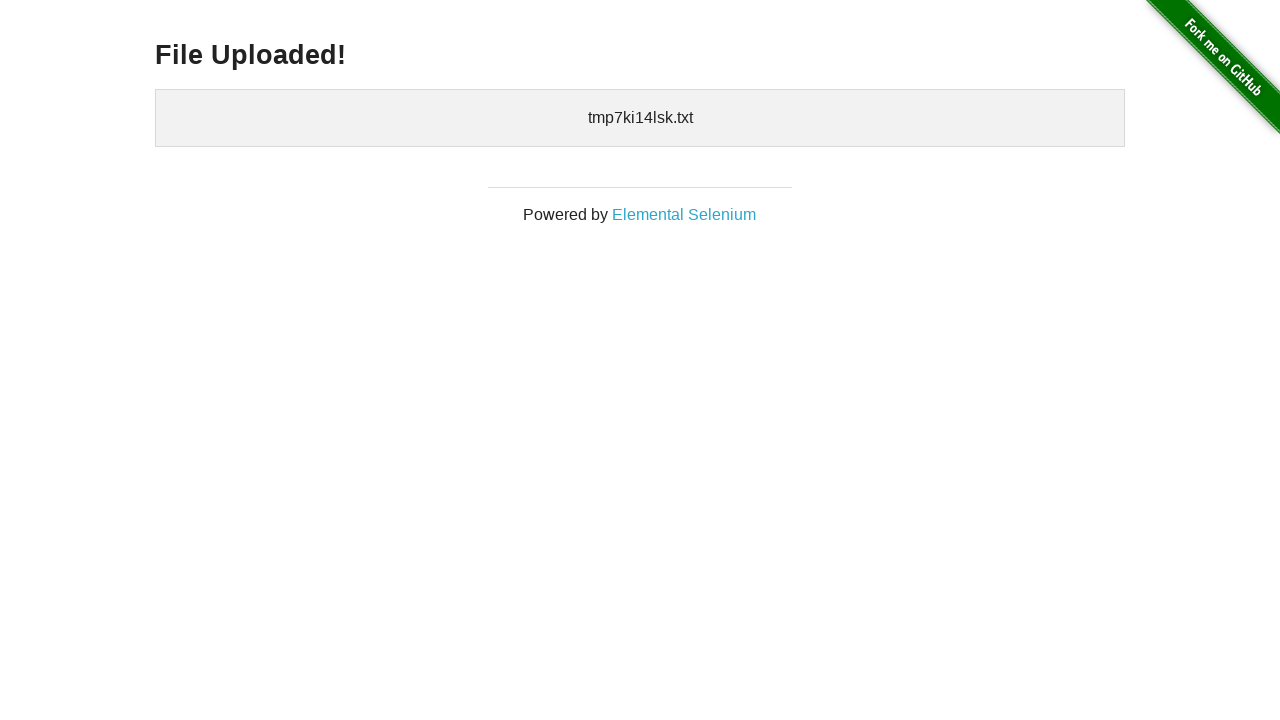

Waited for uploaded files section to appear
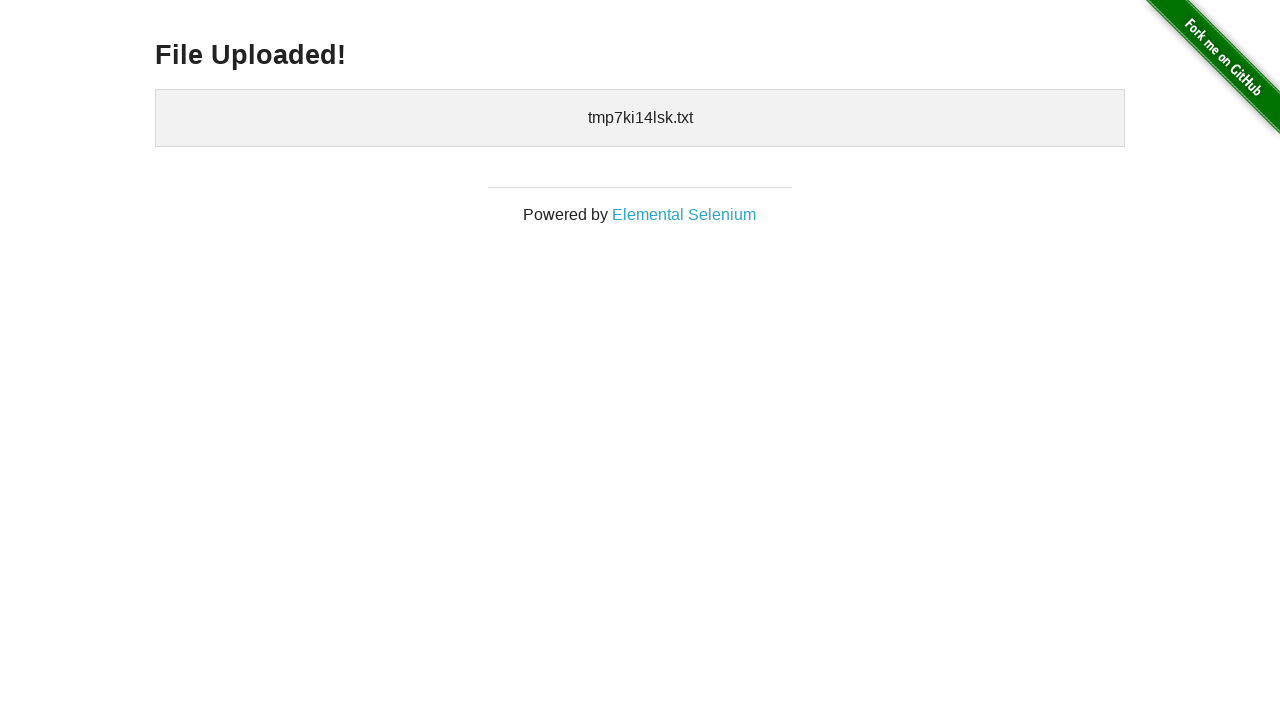

Verified uploaded file 'tmp7ki14lsk.txt' appears in uploaded files list
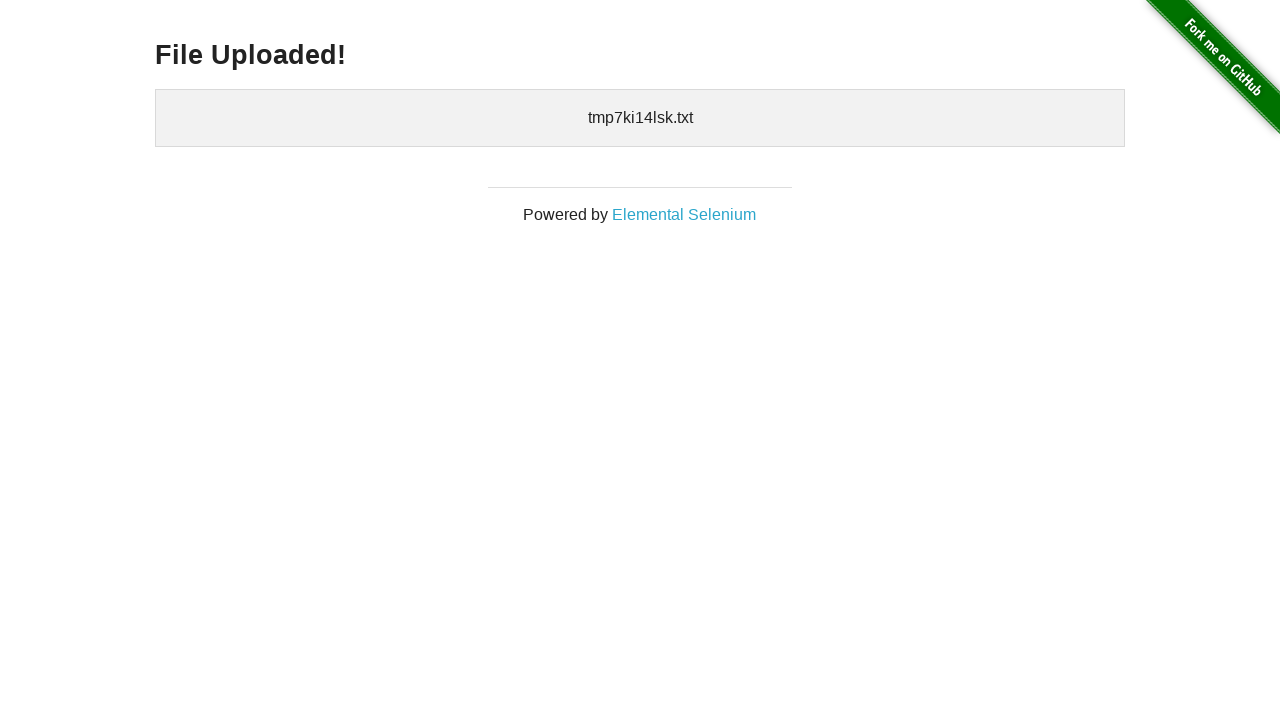

Cleaned up temporary test file
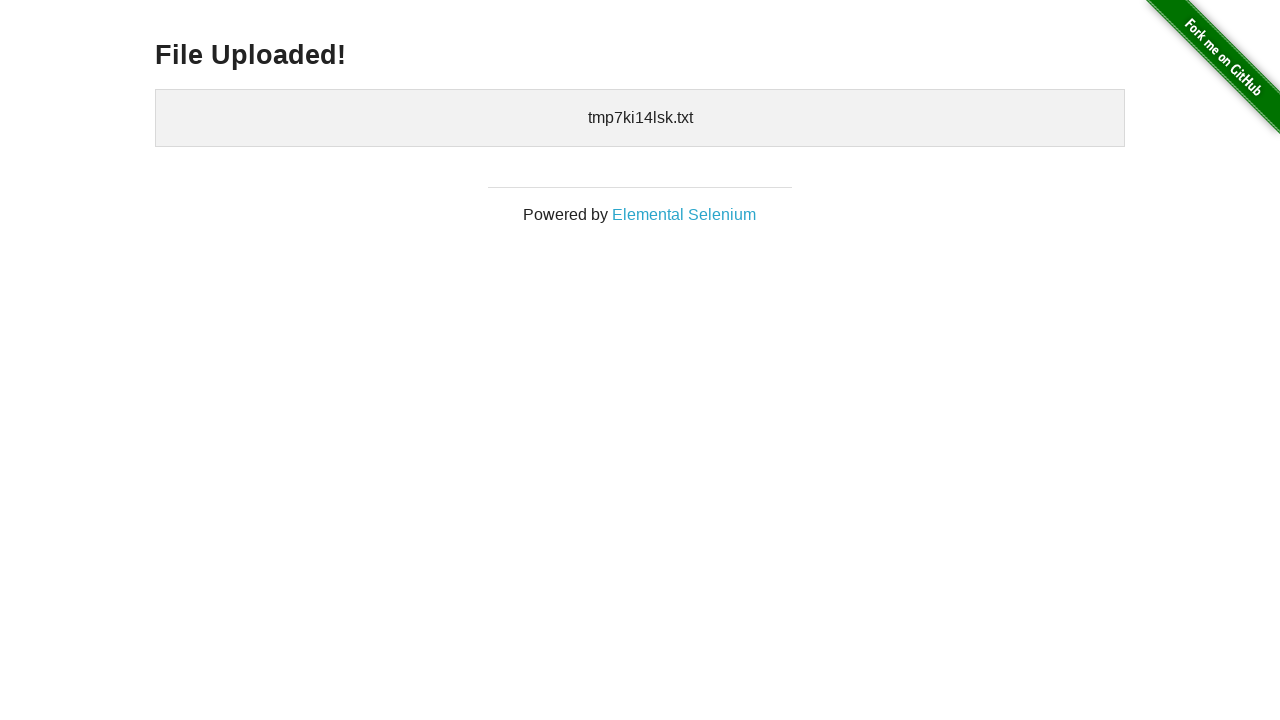

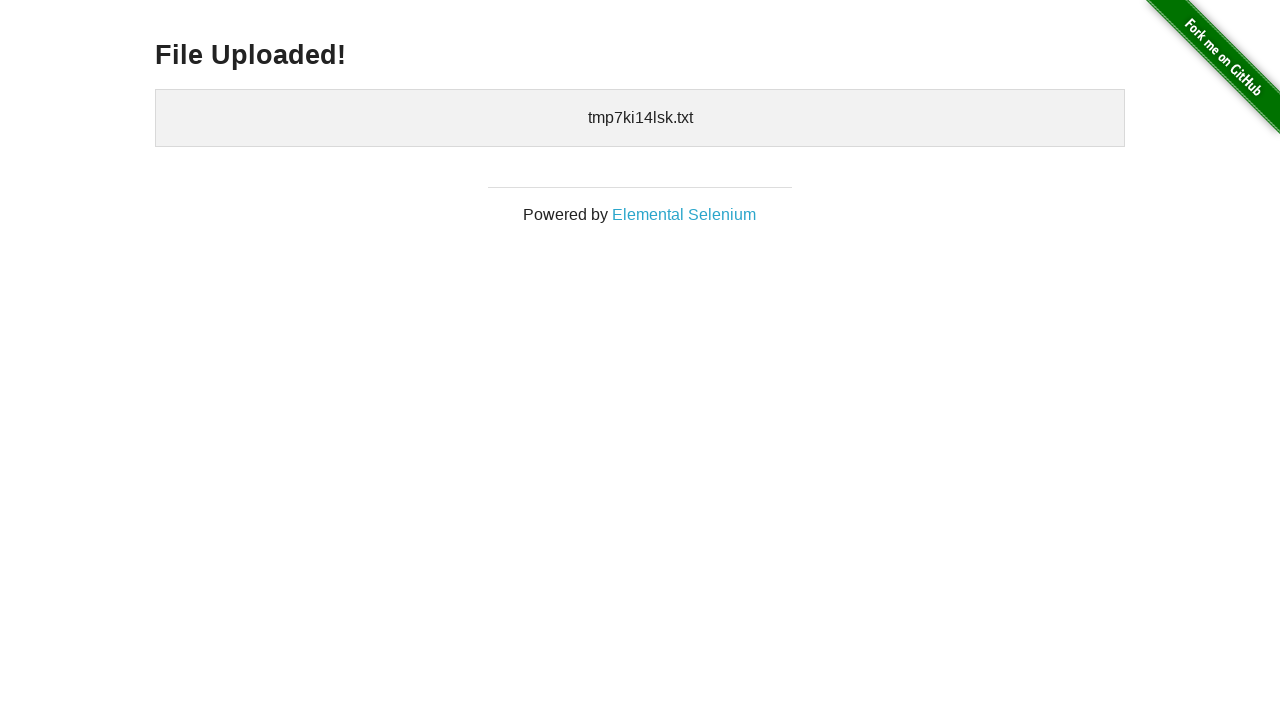